Tests right-click (context menu) functionality by performing a context click on a button element on the jQuery contextMenu demo page.

Starting URL: https://swisnl.github.io/jQuery-contextMenu/demo.html

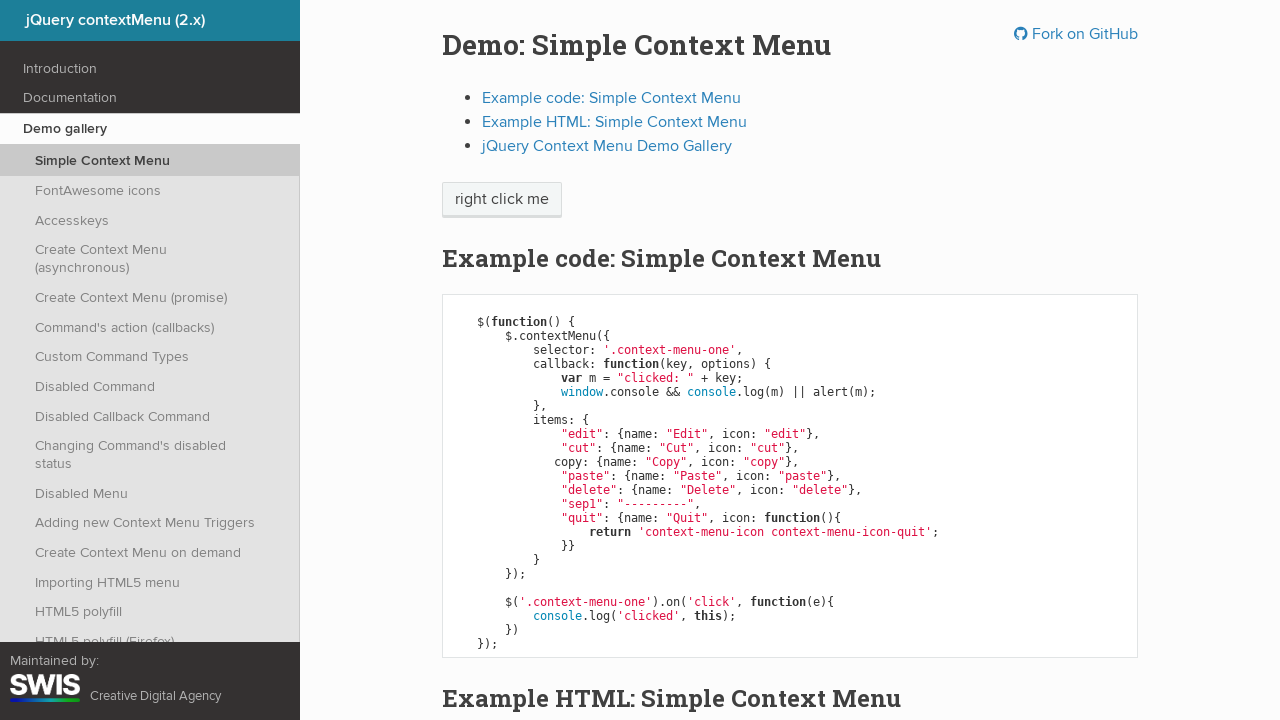

Located the context menu button element
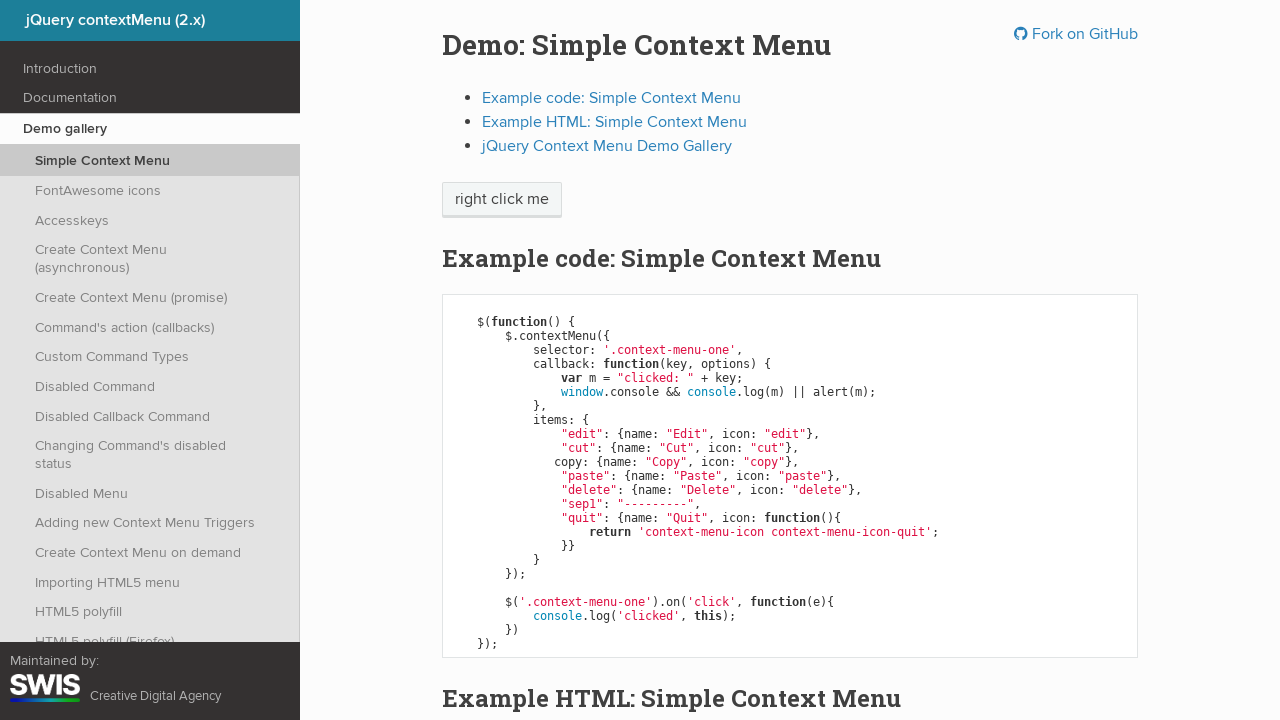

Performed right-click on the context menu button at (502, 200) on span.context-menu-one.btn.btn-neutral
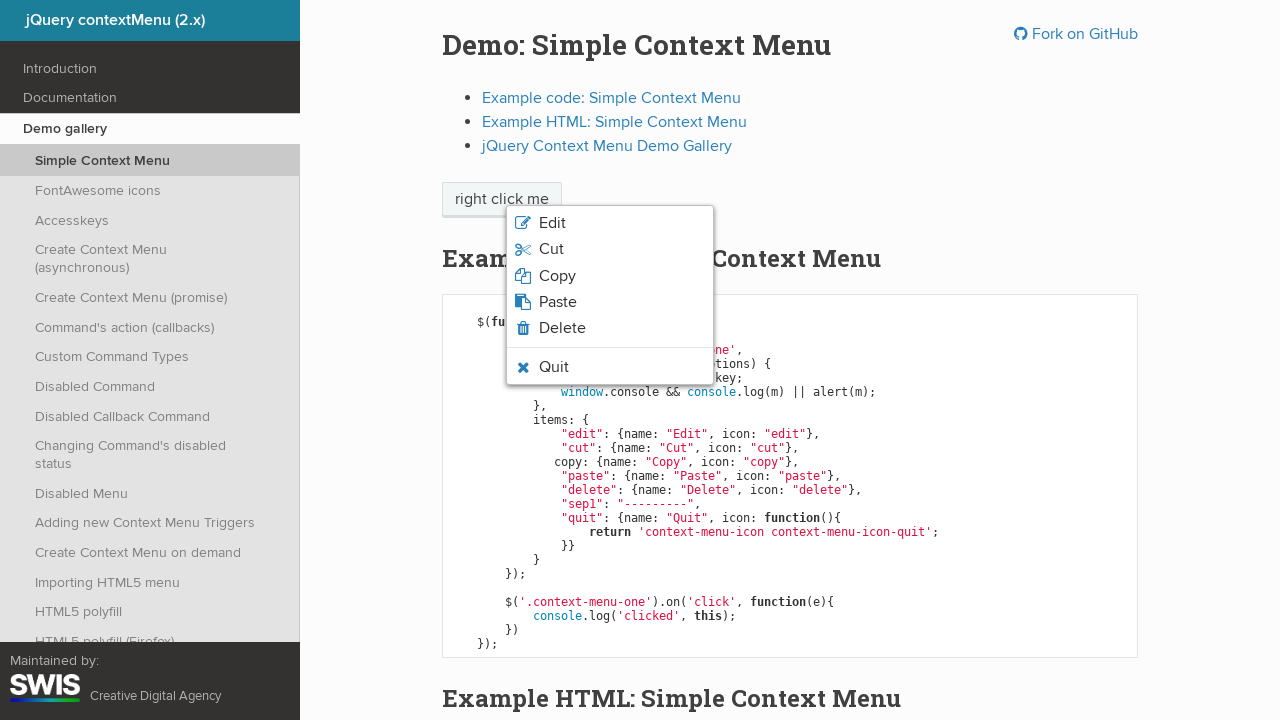

Context menu appeared and became visible
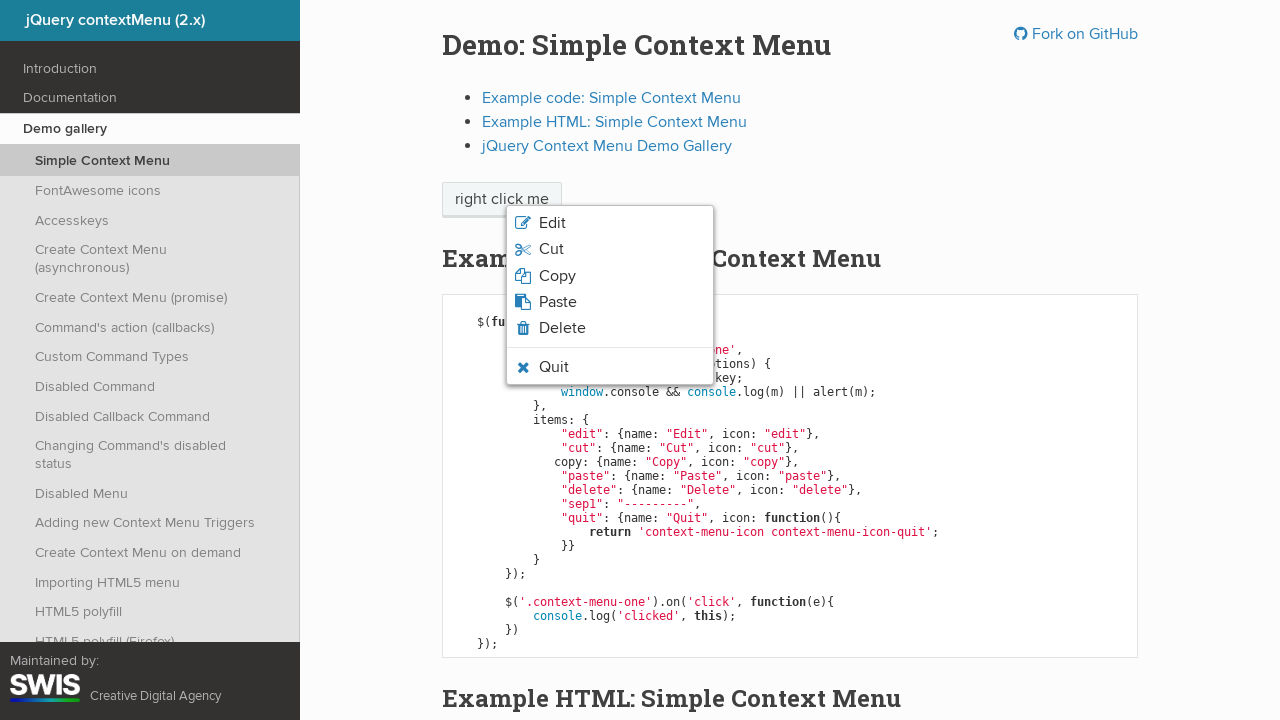

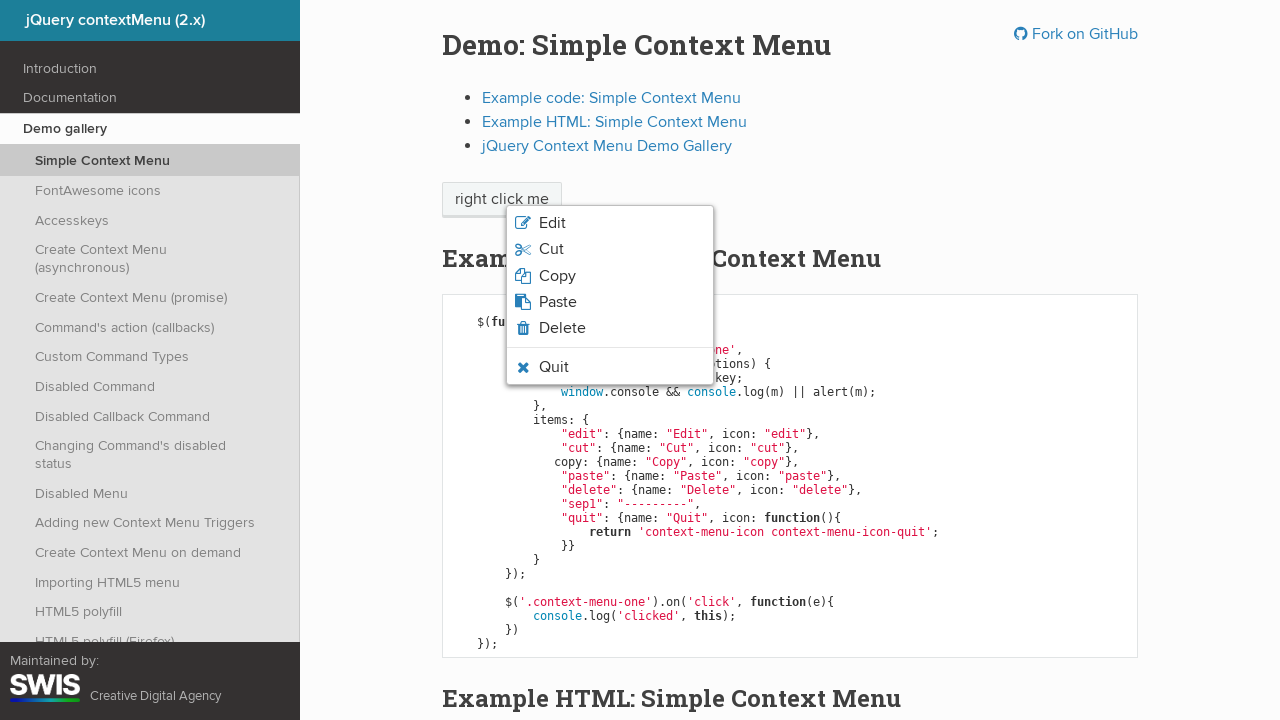